Tests double-clicking a button on the demoqa buttons page and verifies the double click message appears

Starting URL: https://demoqa.com/buttons

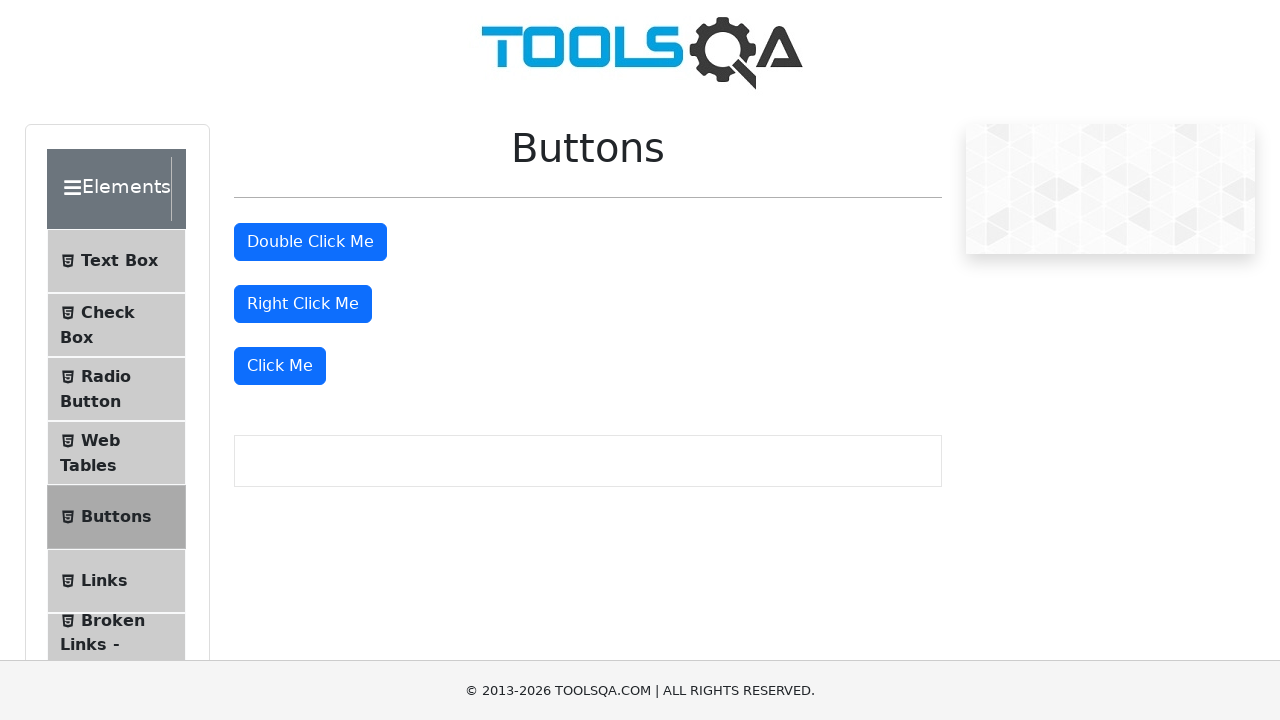

Navigated to demoqa buttons page
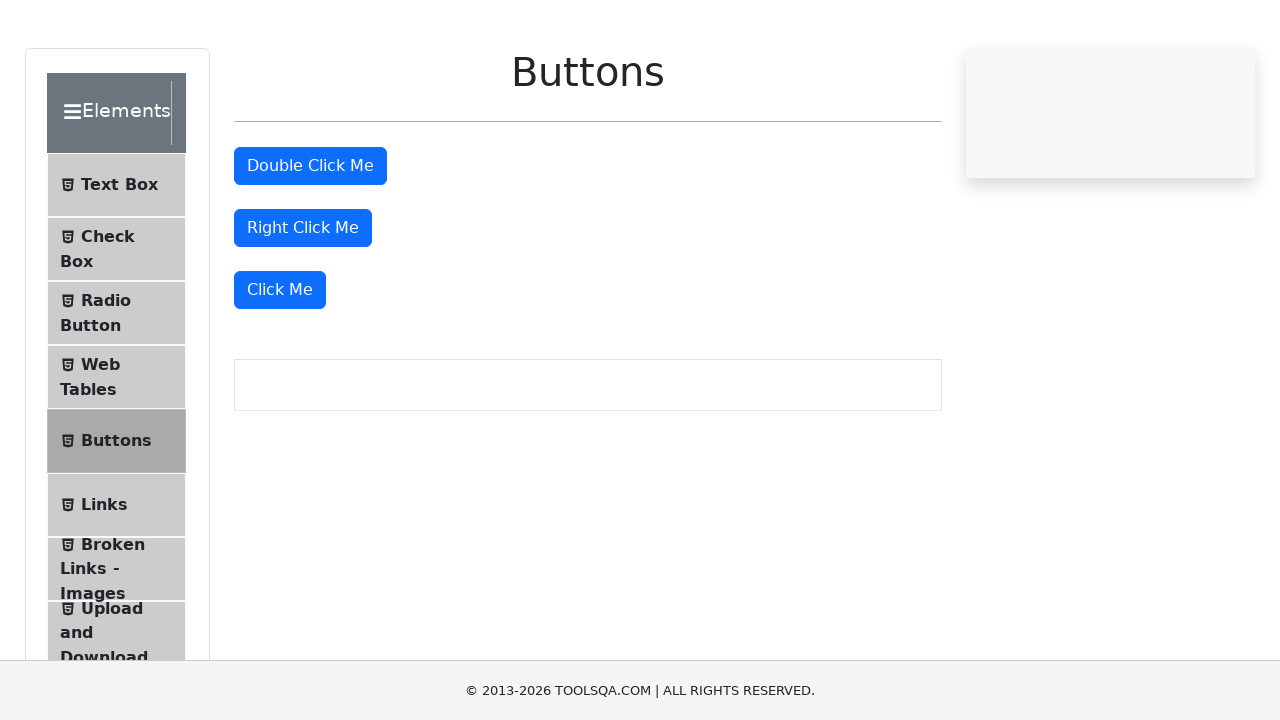

Double-clicked the double click button at (310, 242) on #doubleClickBtn
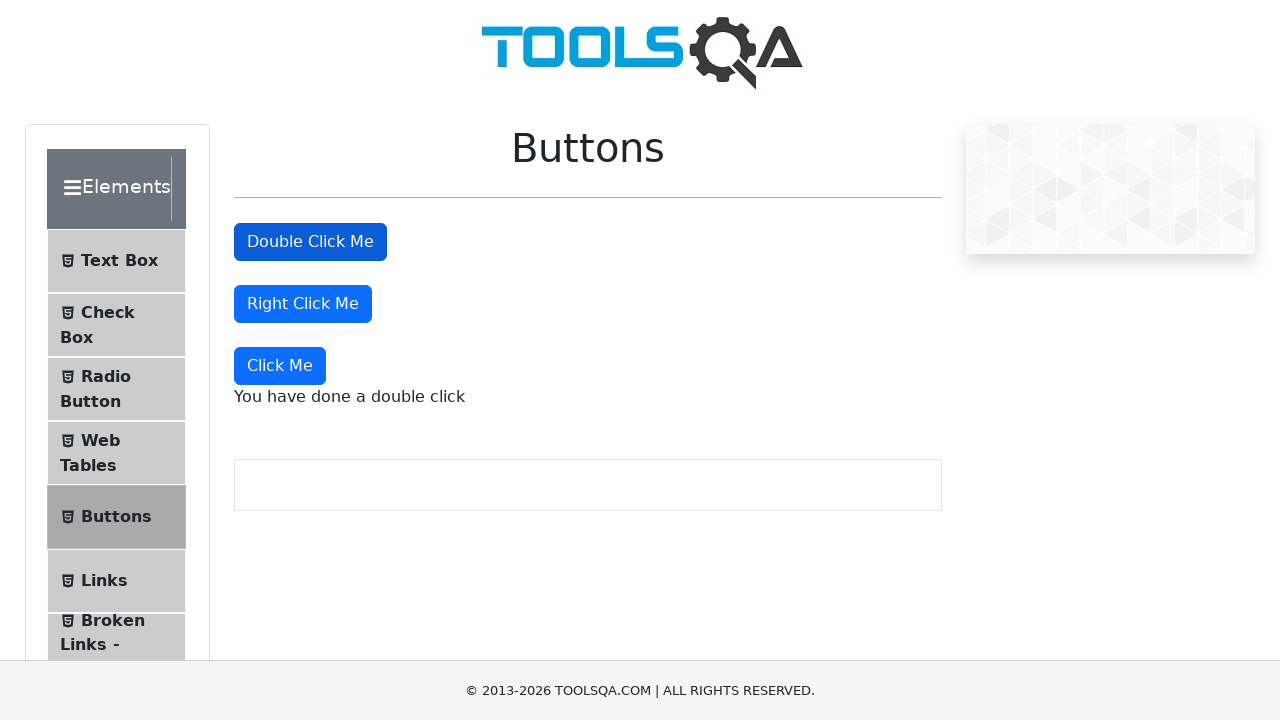

Double click message appeared on the page
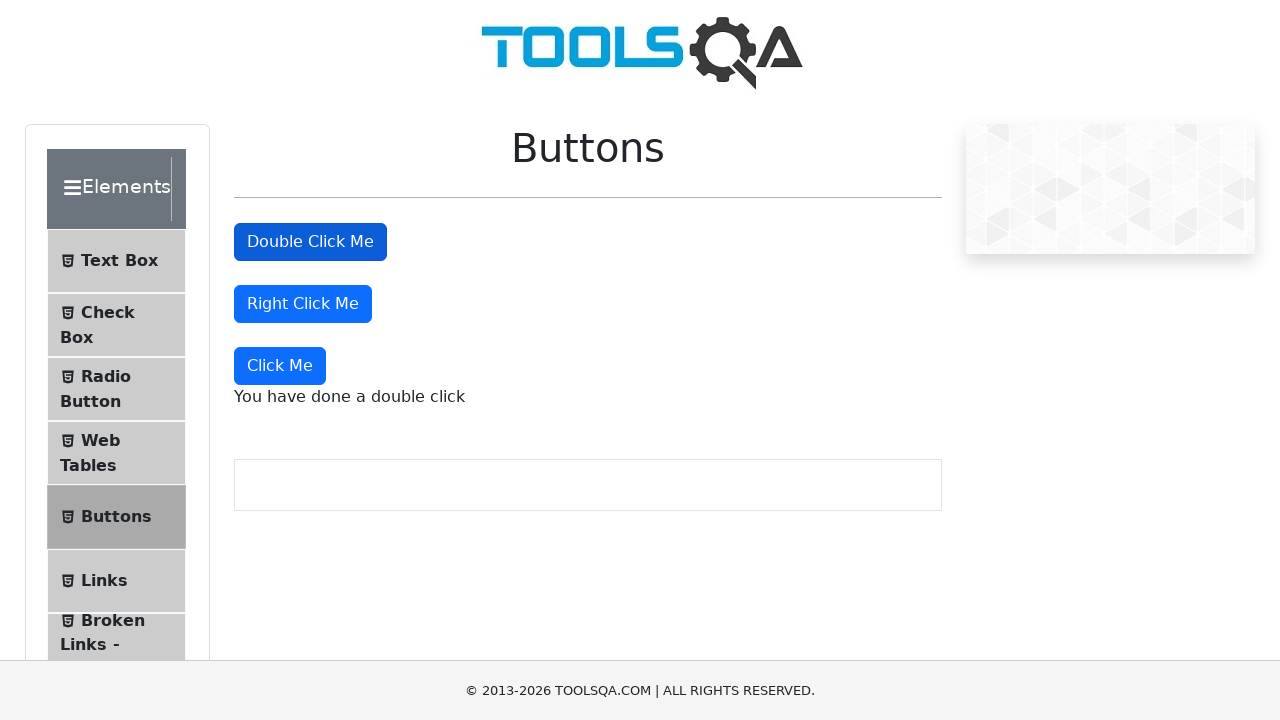

Retrieved double click message text
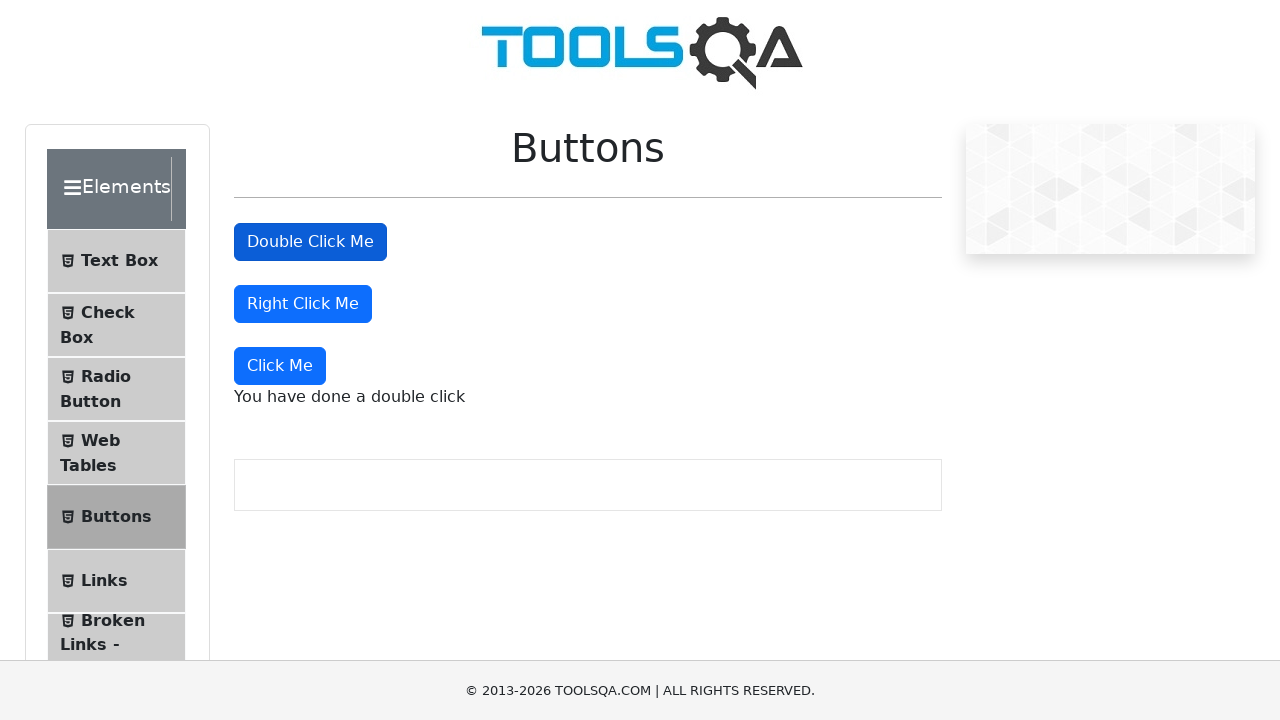

Verified double click message matches expected text
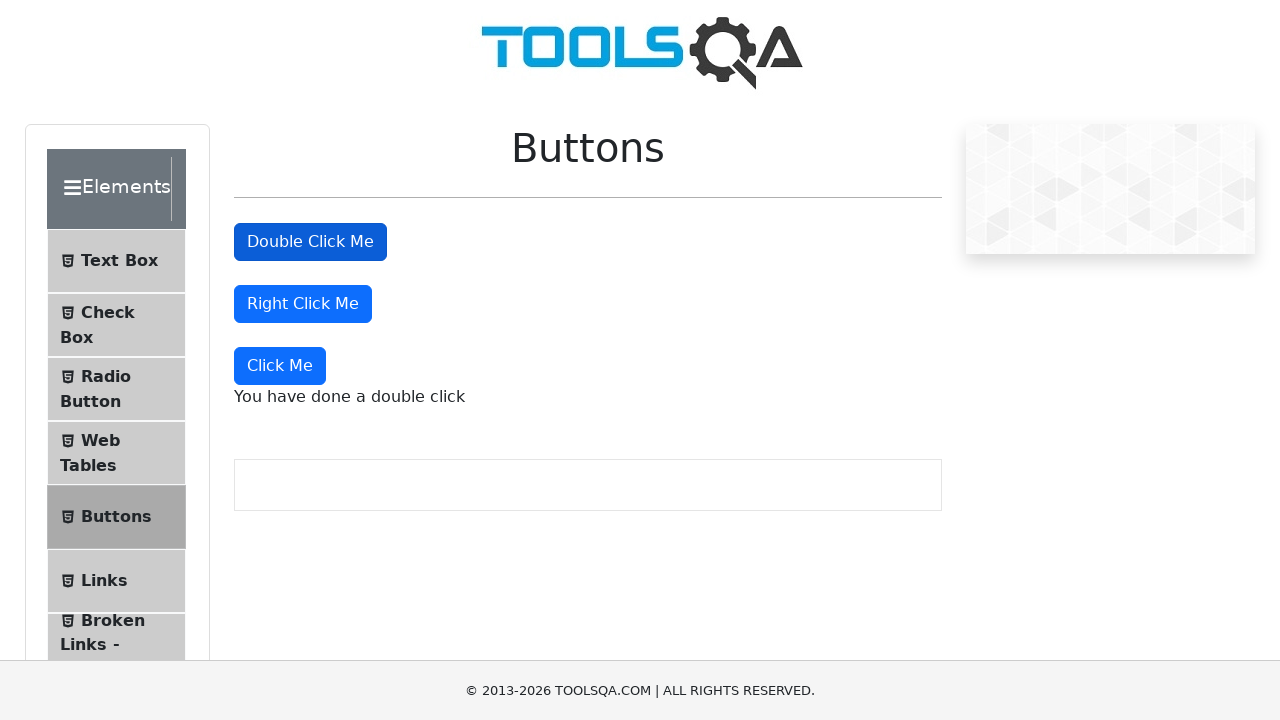

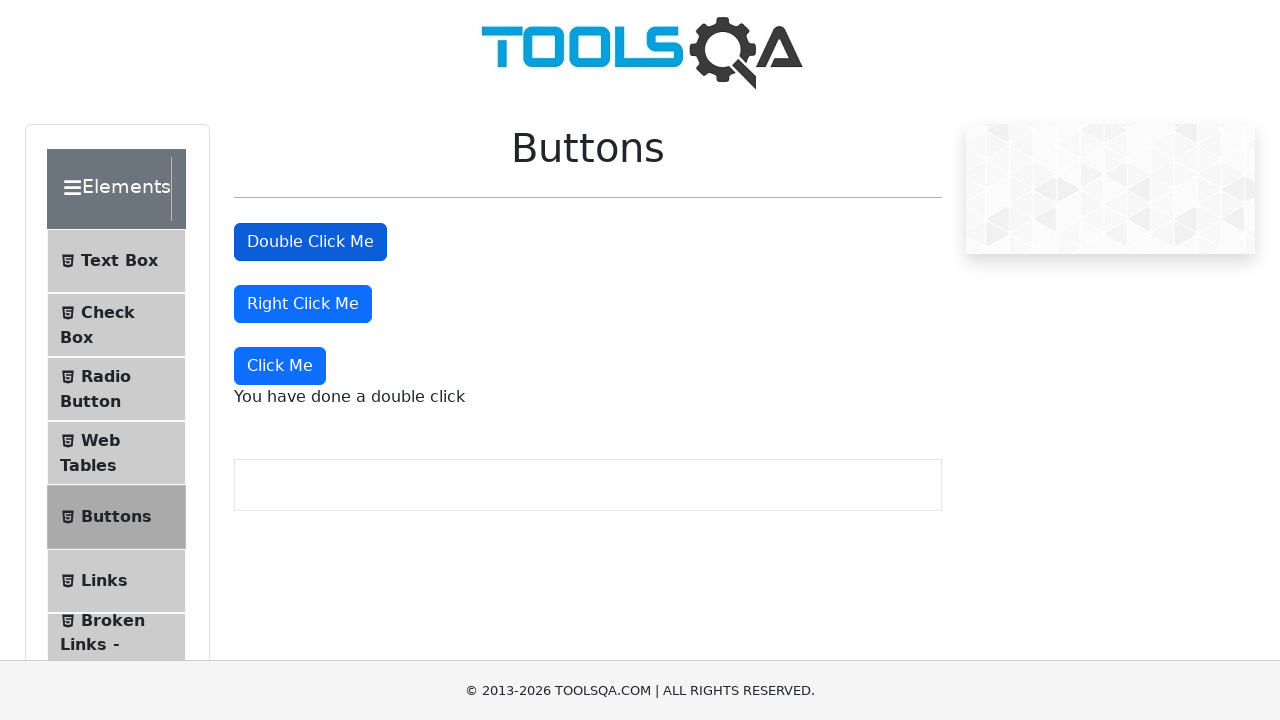